Tests dynamic content loading by clicking a start button and waiting for content to appear

Starting URL: http://syntaxprojects.com/dynamic-elements-loading.php

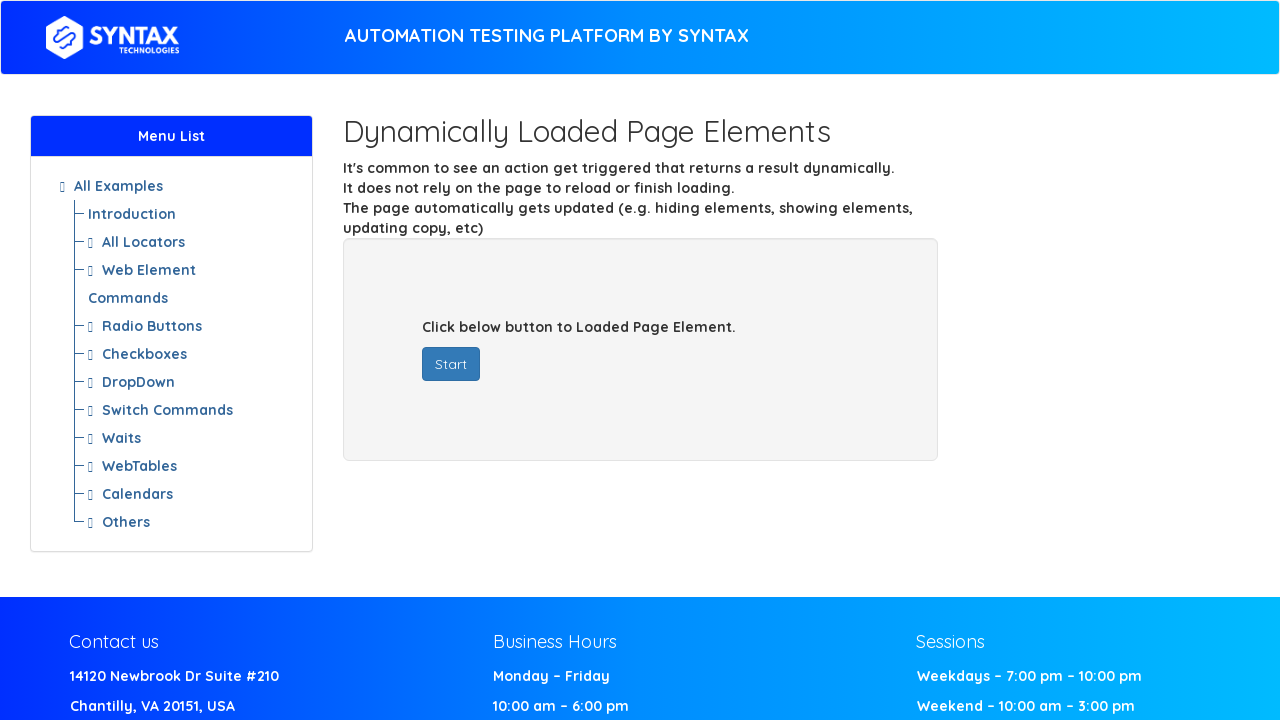

Clicked start button to trigger dynamic content loading at (451, 364) on button#startButton
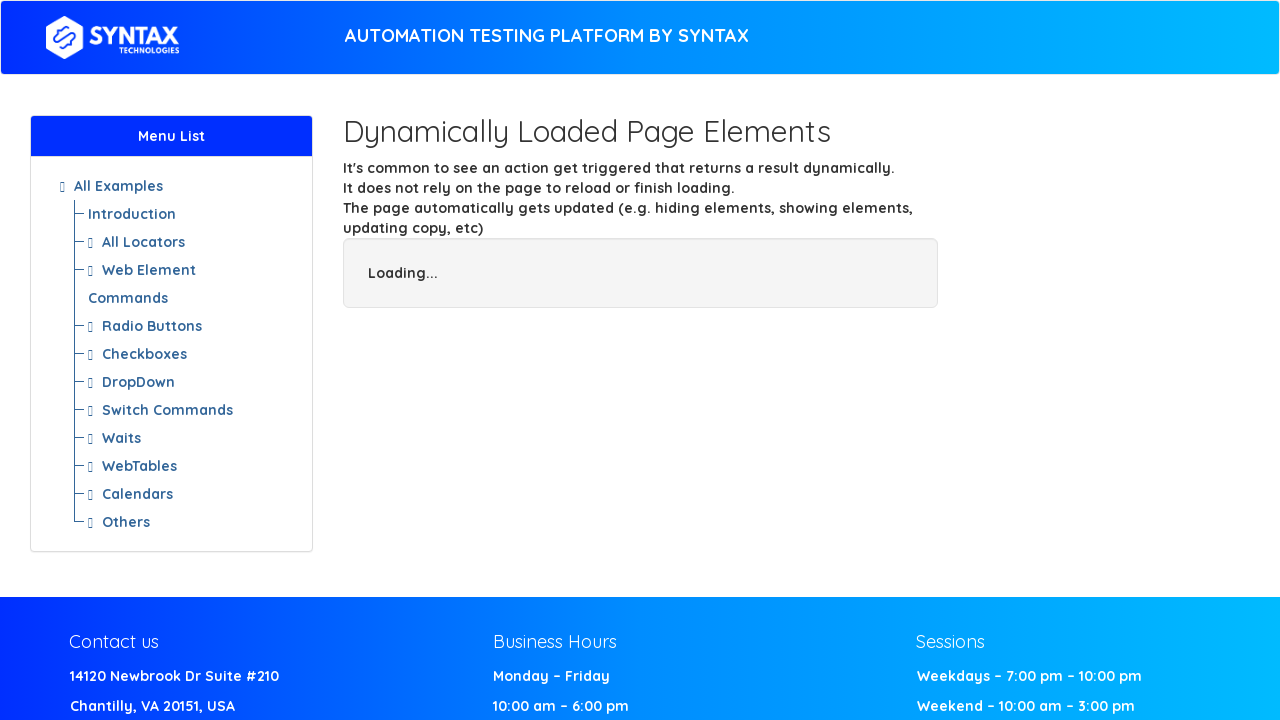

Dynamic content appeared - finish element is now visible
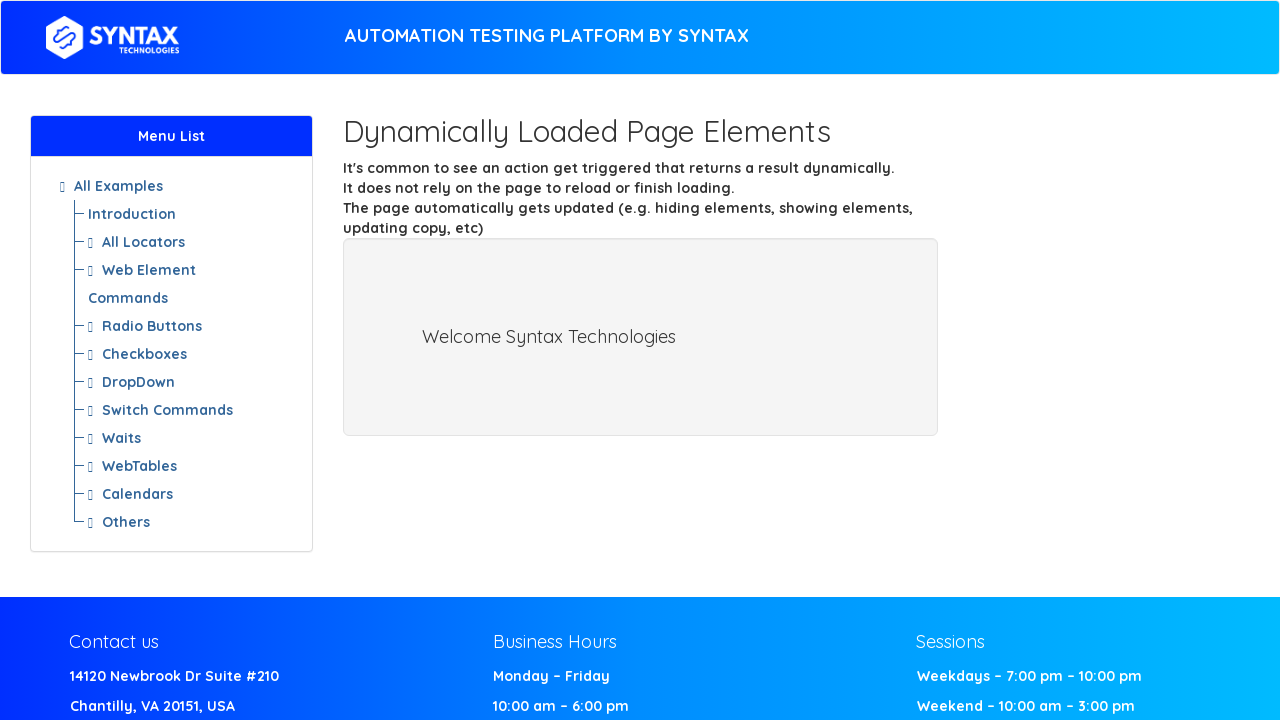

Located the finish element text
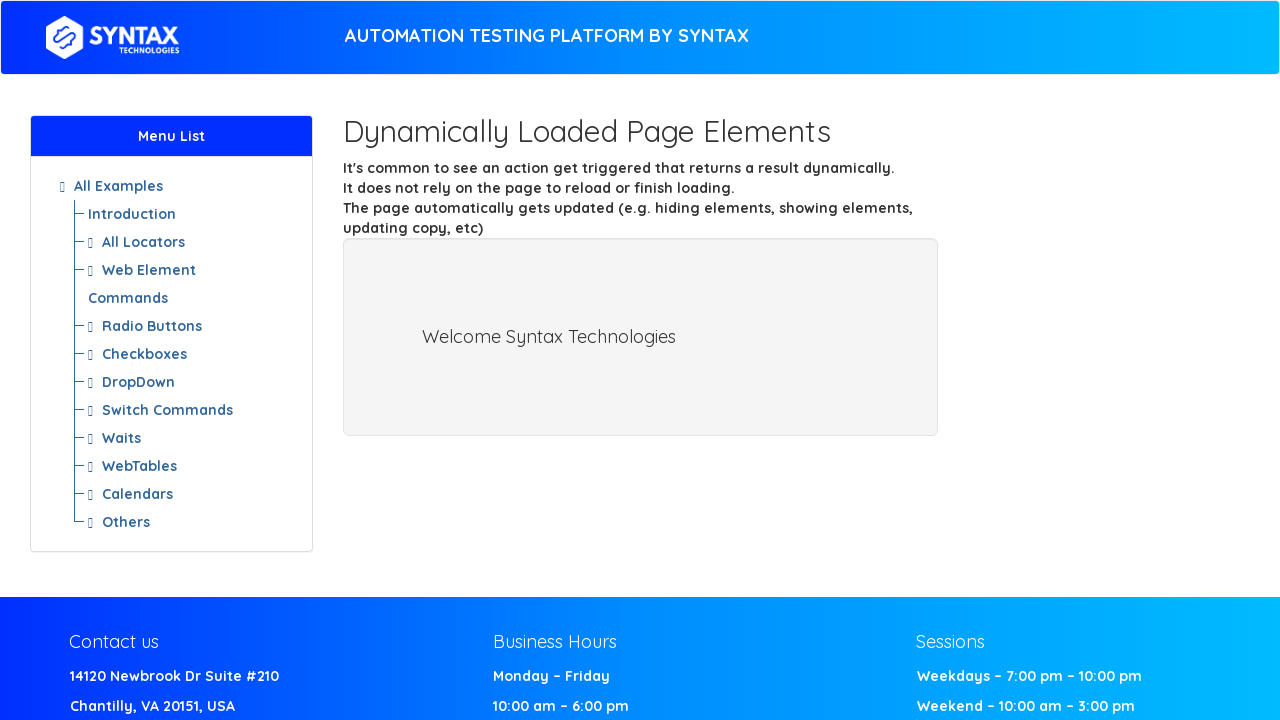

Printed finish element text content: Welcome Syntax Technologies
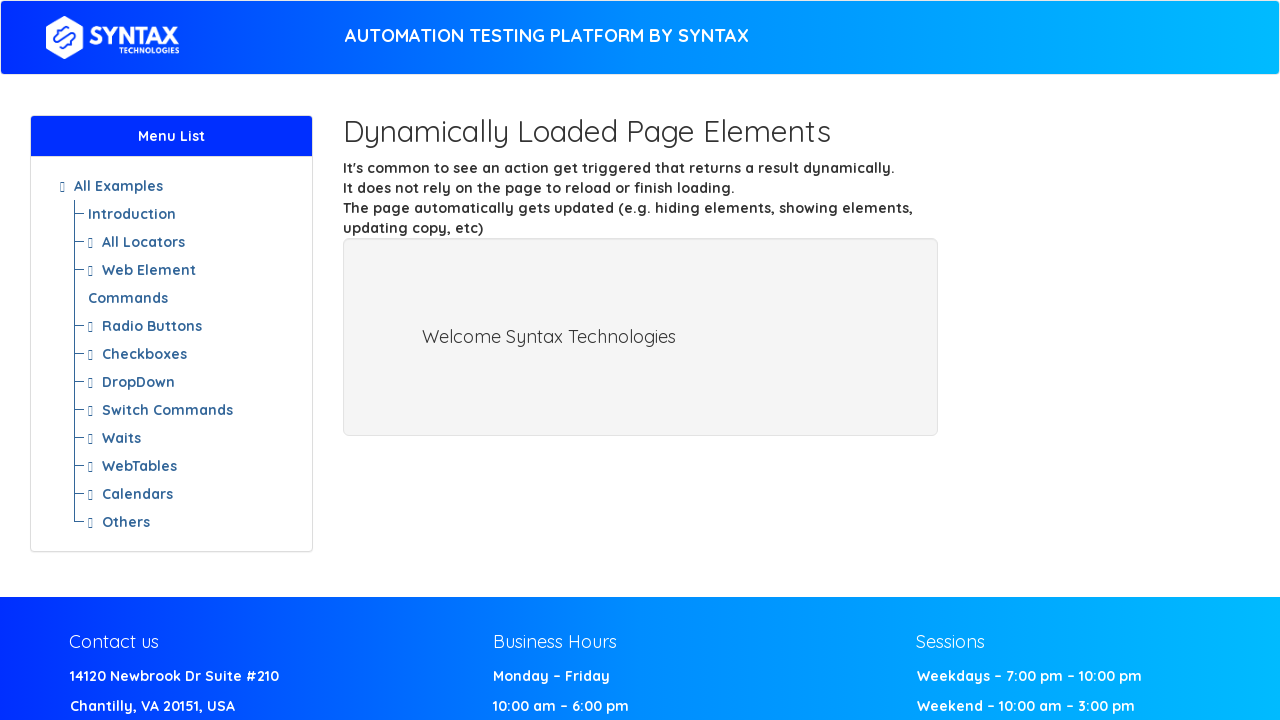

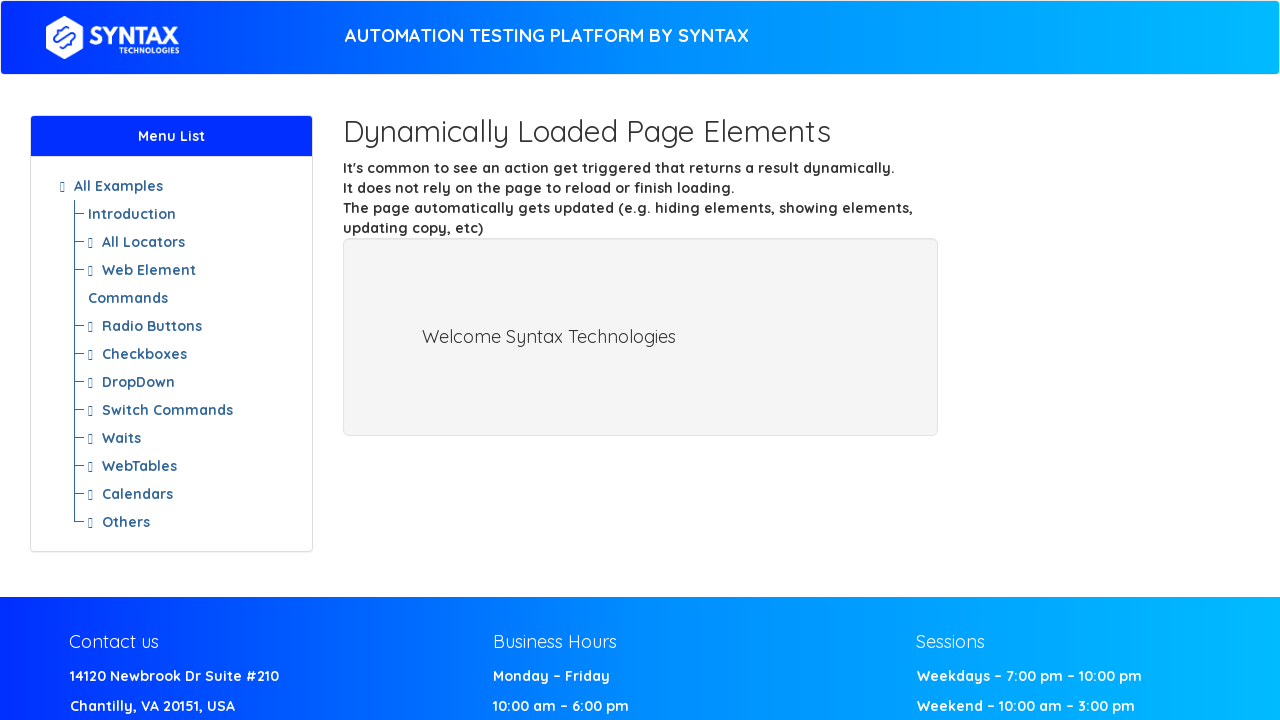